Tests console logging functionality by clicking a button that triggers console log output and verifying the page interaction

Starting URL: https://www.selenium.dev/selenium/web/bidi/logEntryAdded.html

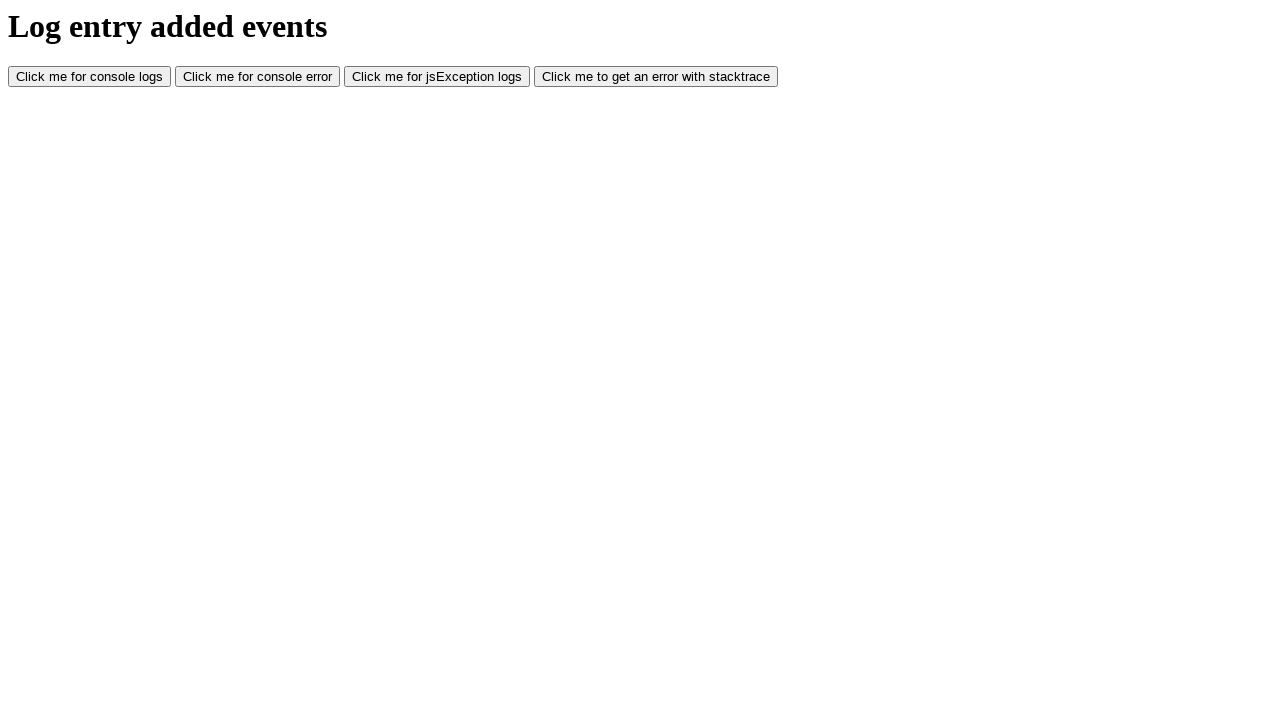

Waited for console log button to be visible
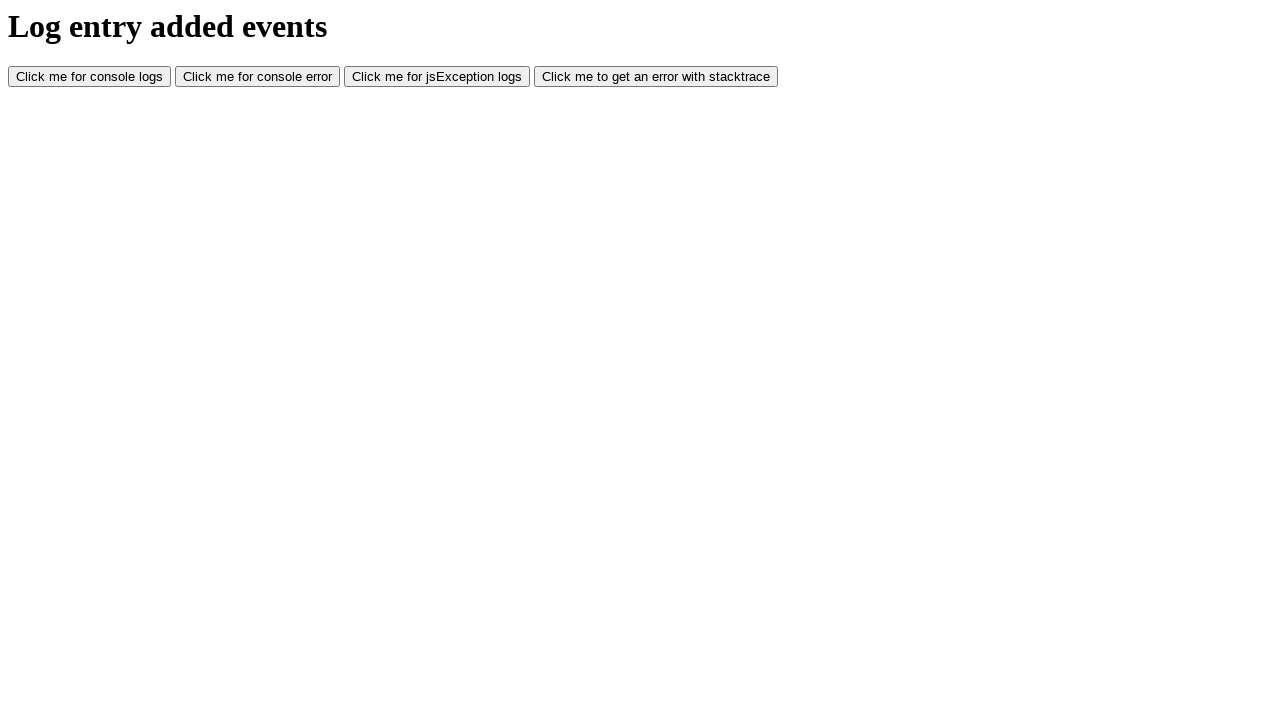

Clicked the console log button to trigger console output at (90, 77) on #consoleLog
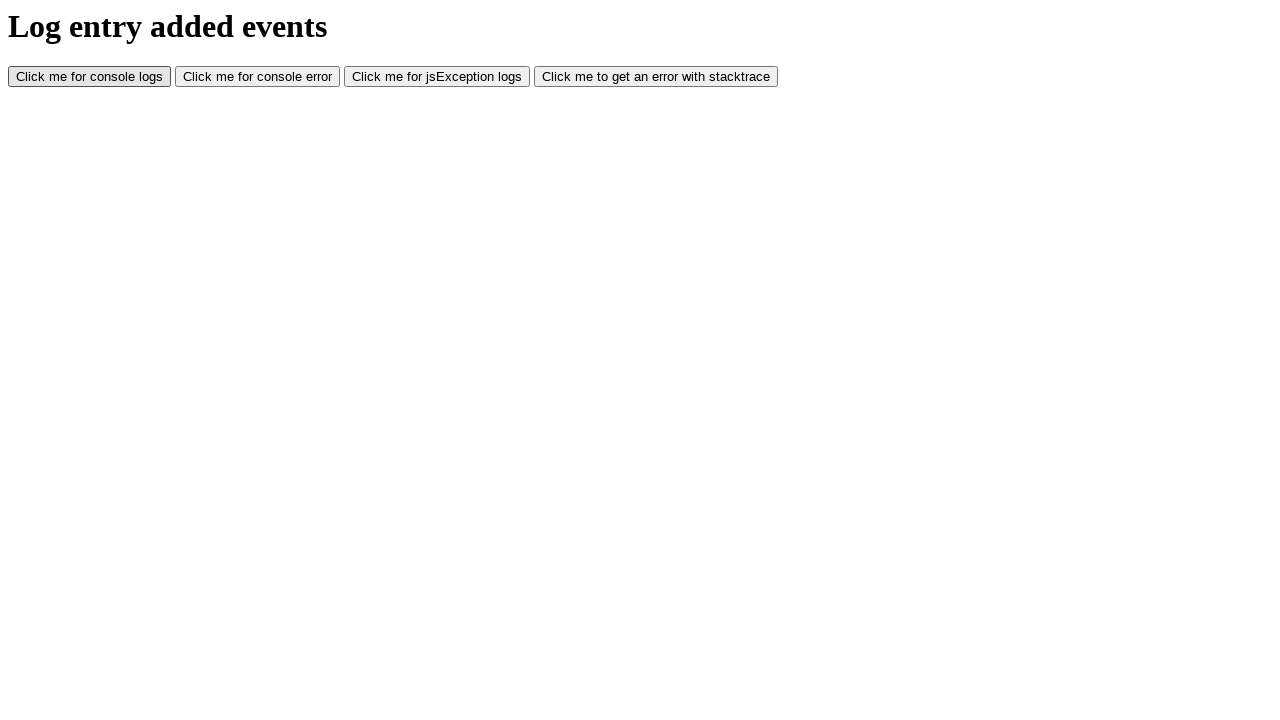

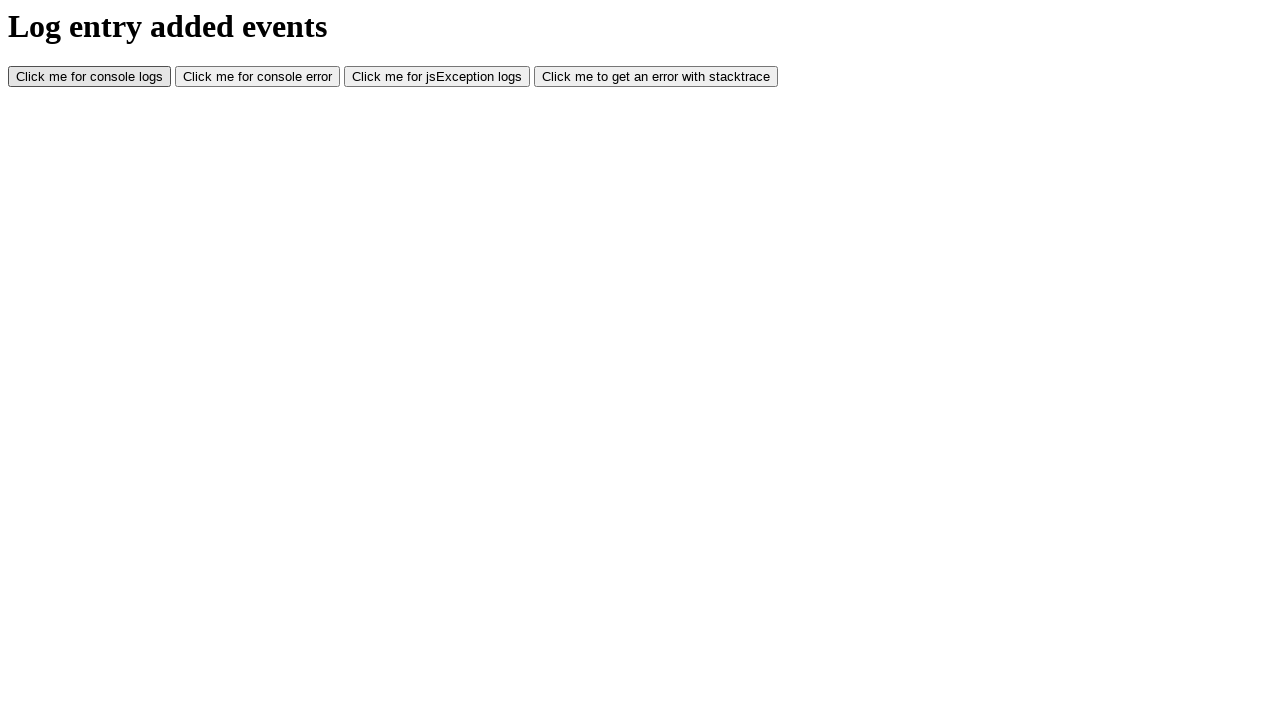